Navigates to getcalley.com website and visits the first 5 links found on the page to verify they are accessible and load correctly.

Starting URL: https://www.getcalley.com

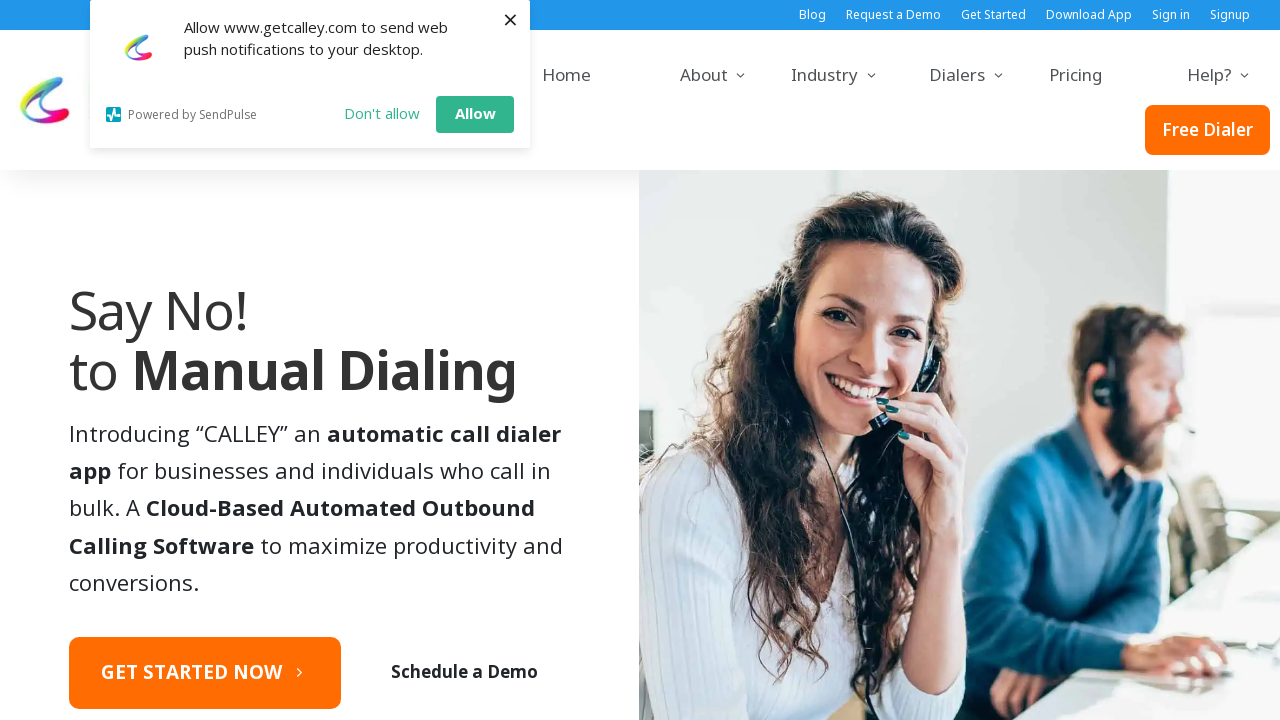

Waited for page to load with domcontentloaded state
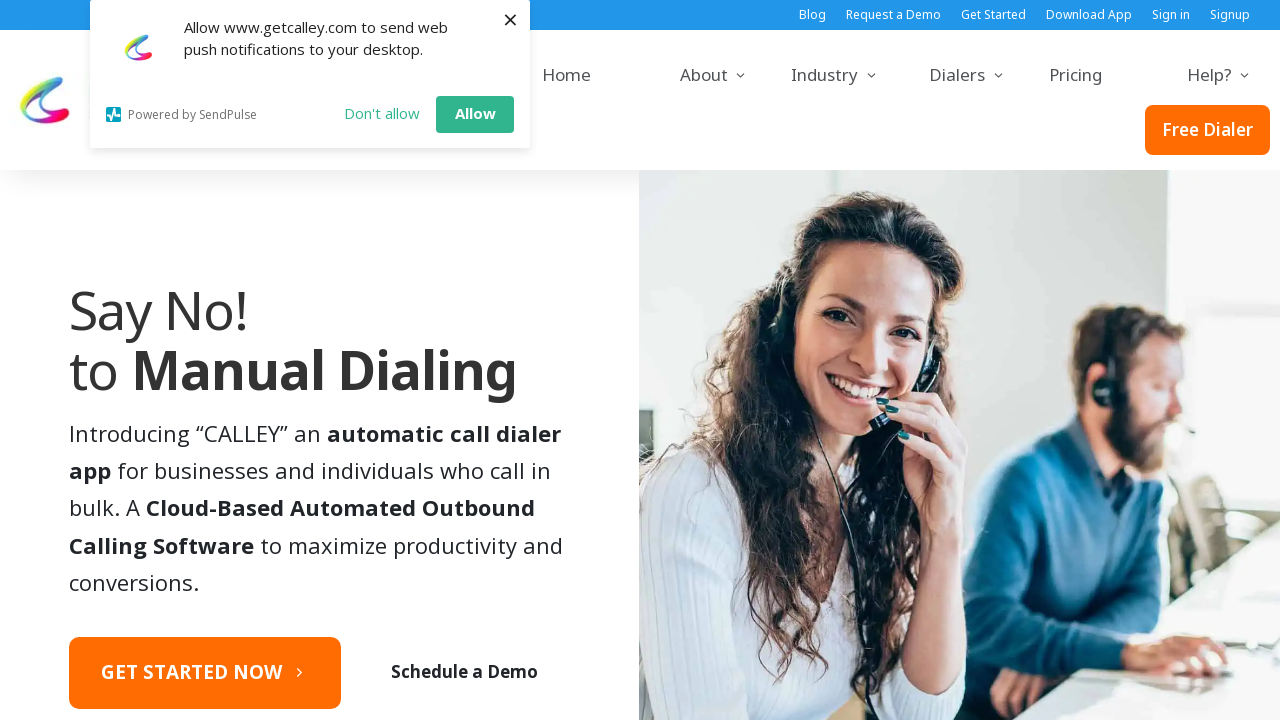

Retrieved all links from the page
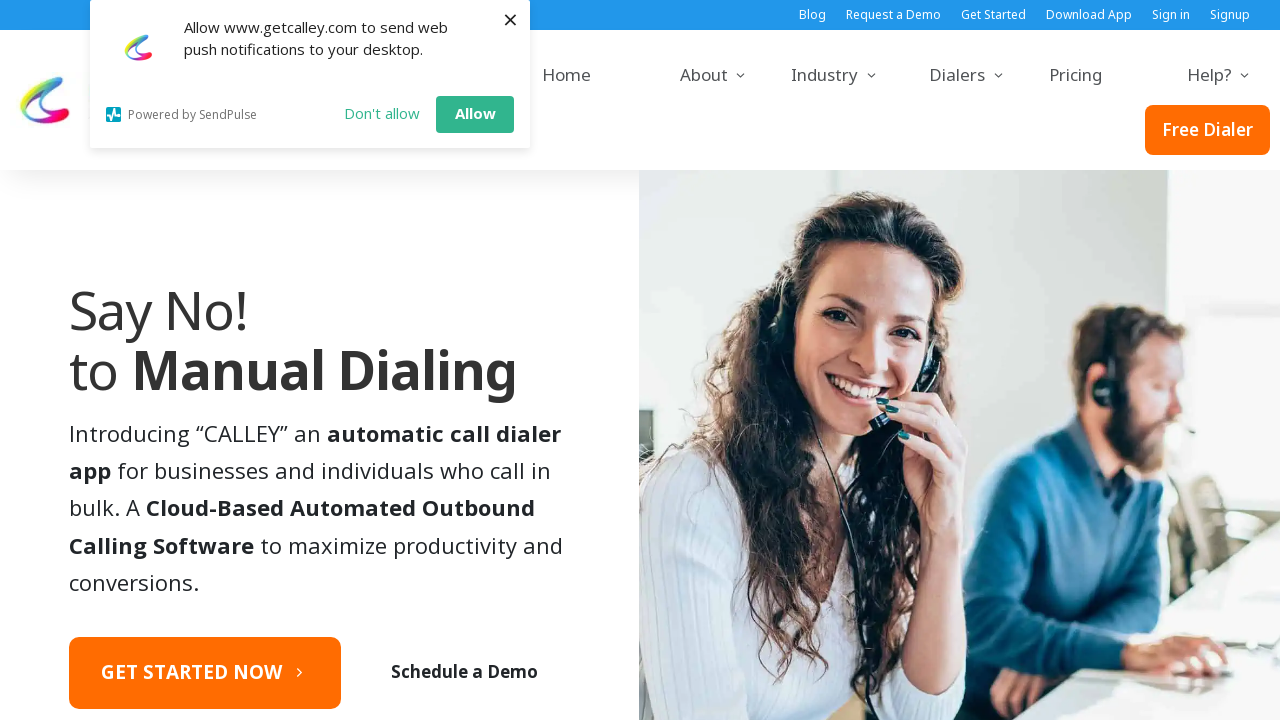

Retrieved href attribute from link index 0
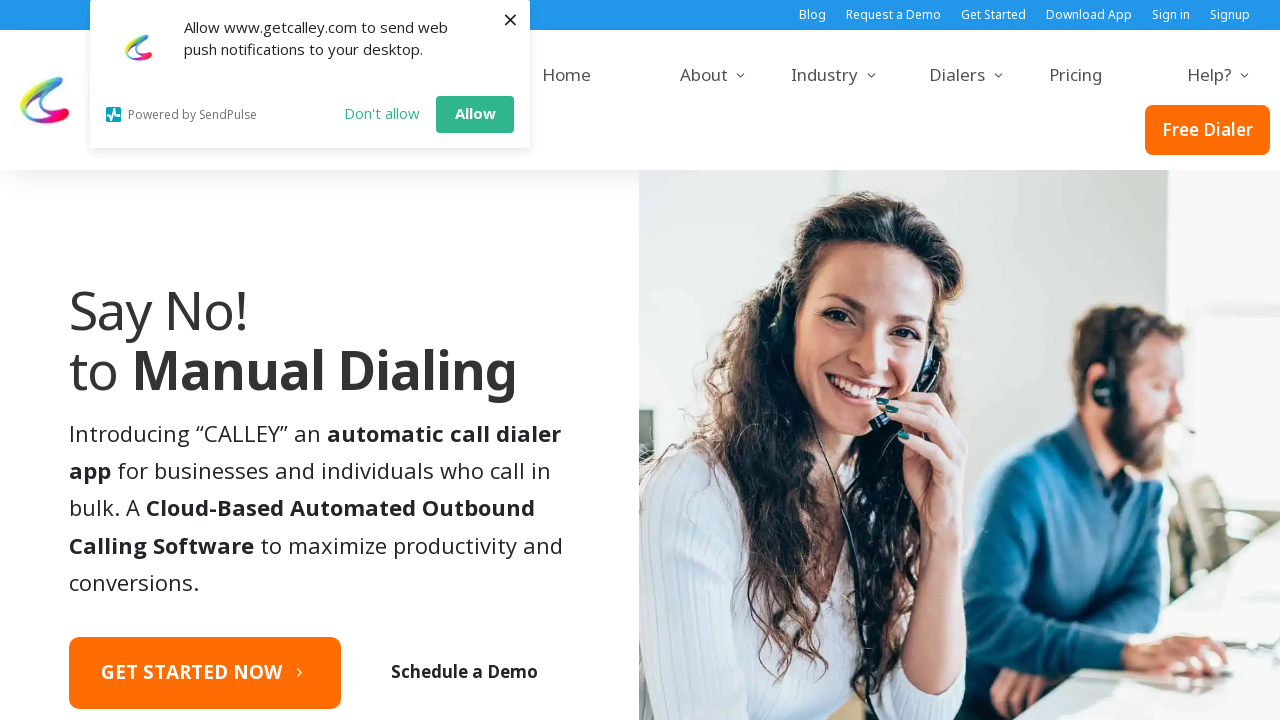

Navigated to link 1: https://sendpulse.com/webpush-powered-by-sendpulse?sn=Z2V0Y2FsbGV5LmNvbQ%3D%3D&from=7638980
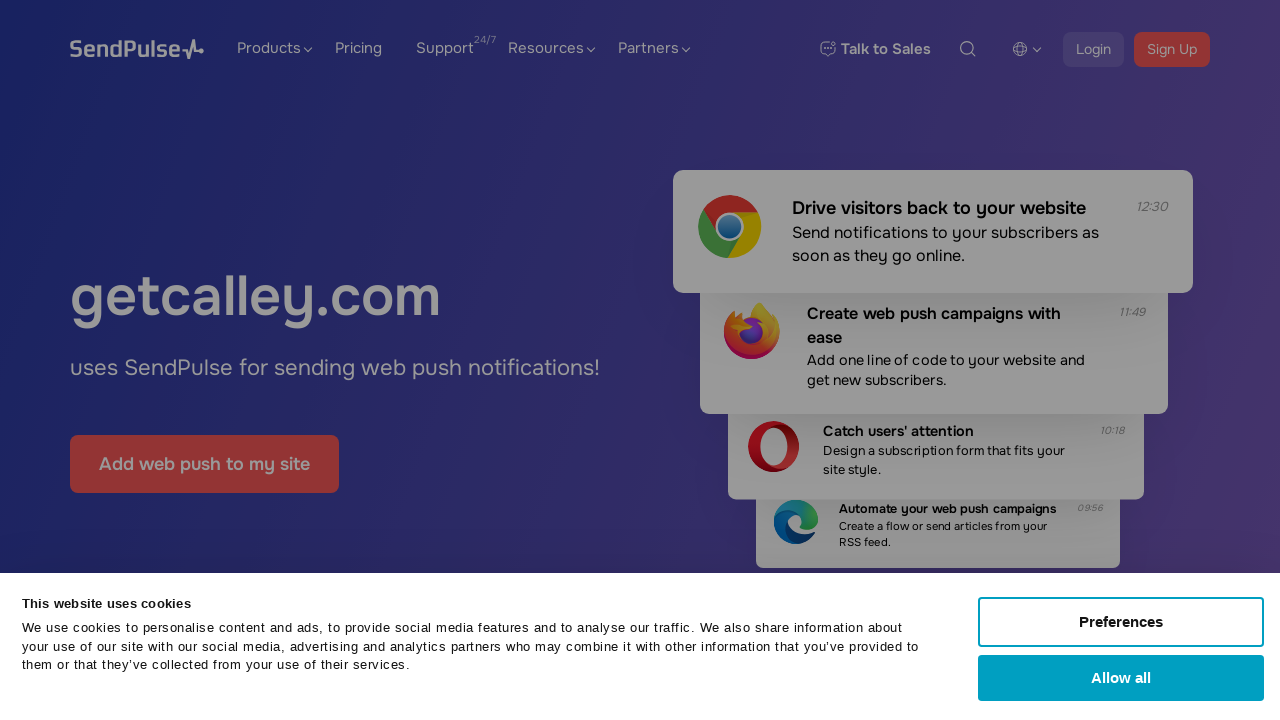

Waited for link 1 page to load
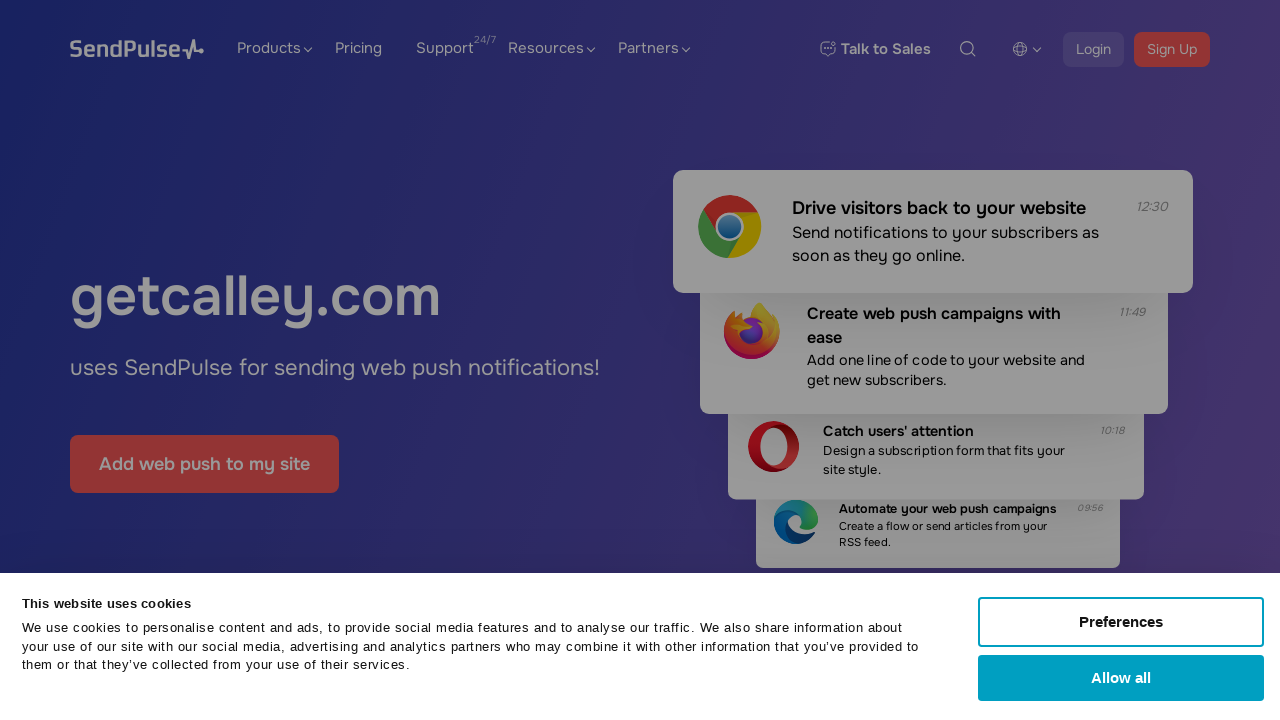

Navigated back to getcalley.com homepage
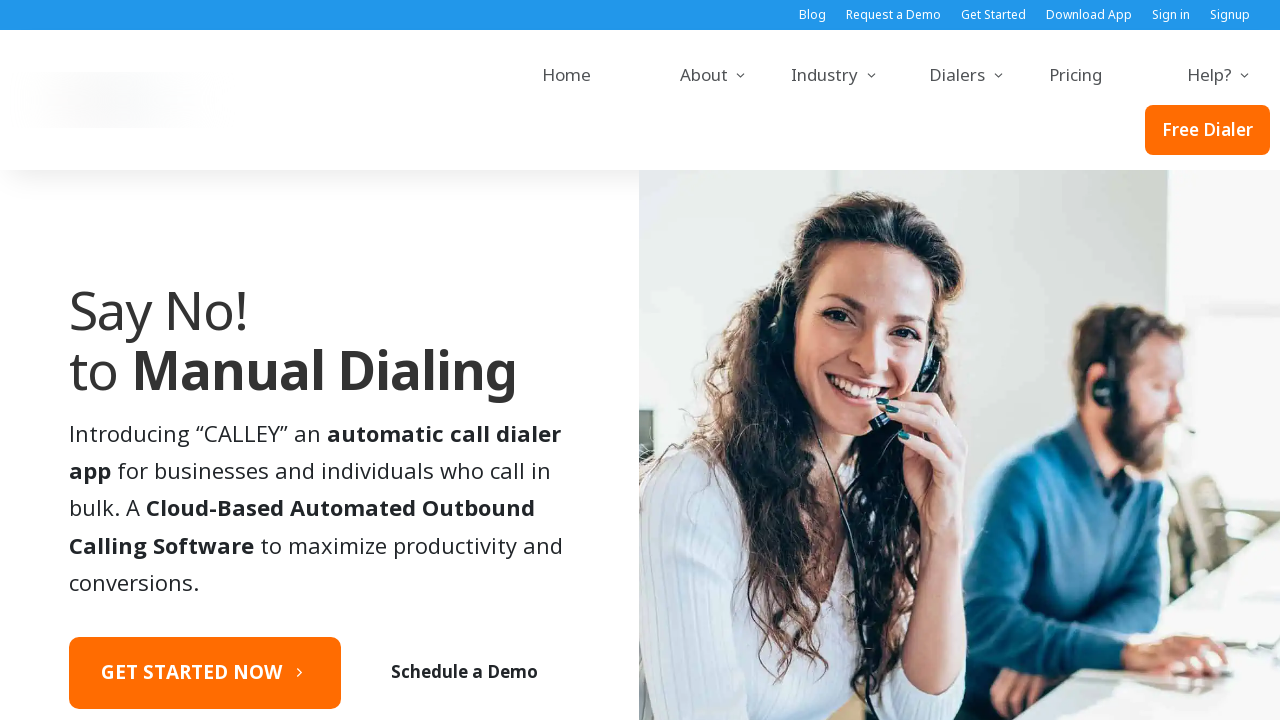

Waited for homepage to load with domcontentloaded state
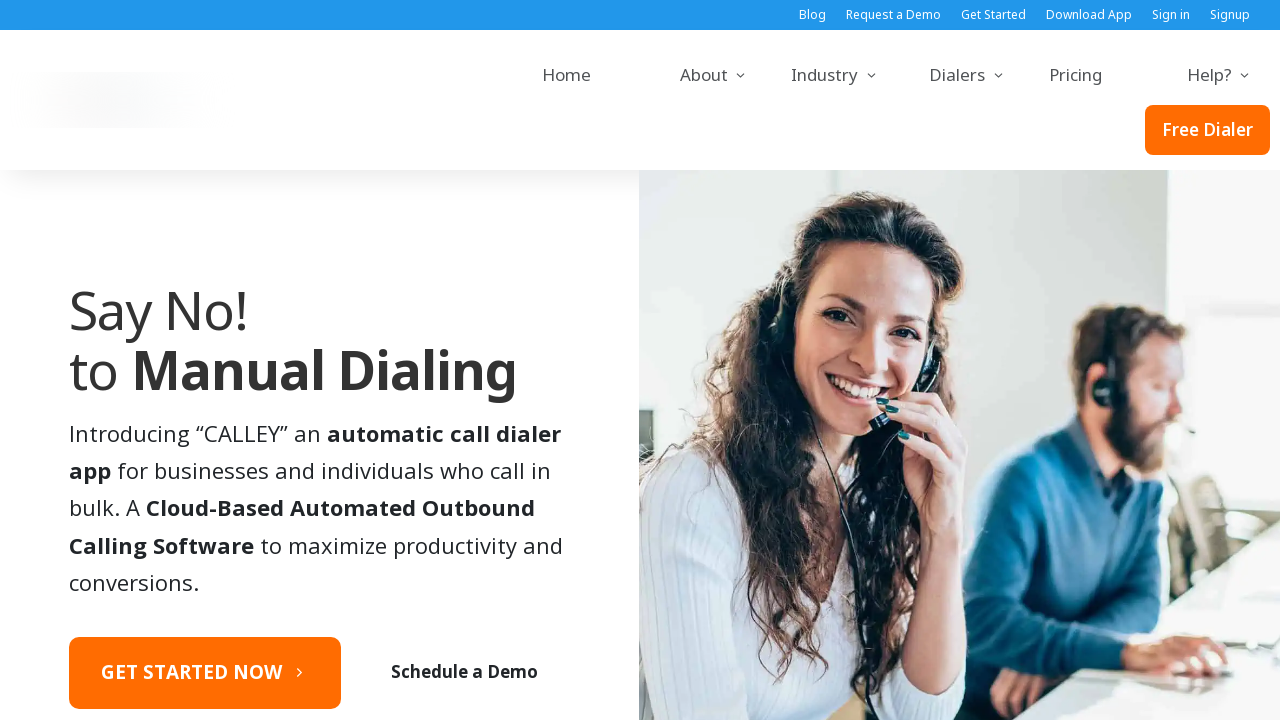

Re-fetched all links from the page
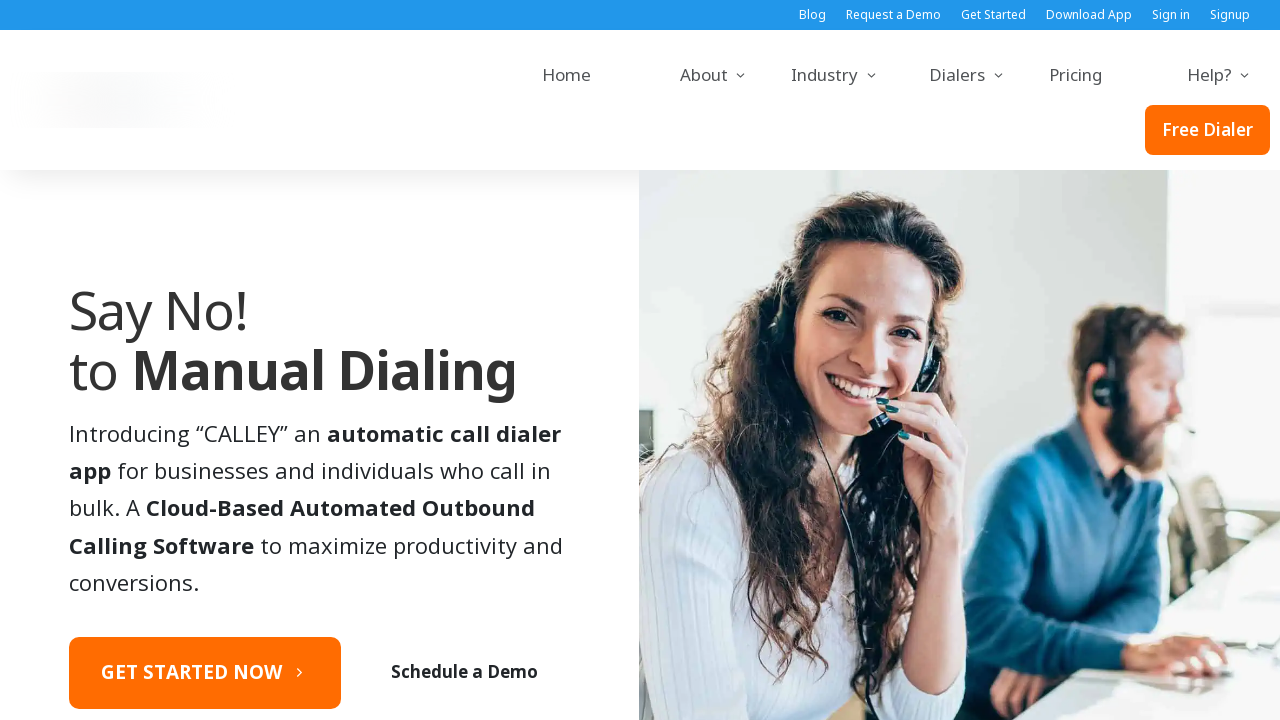

Retrieved href attribute from link index 1
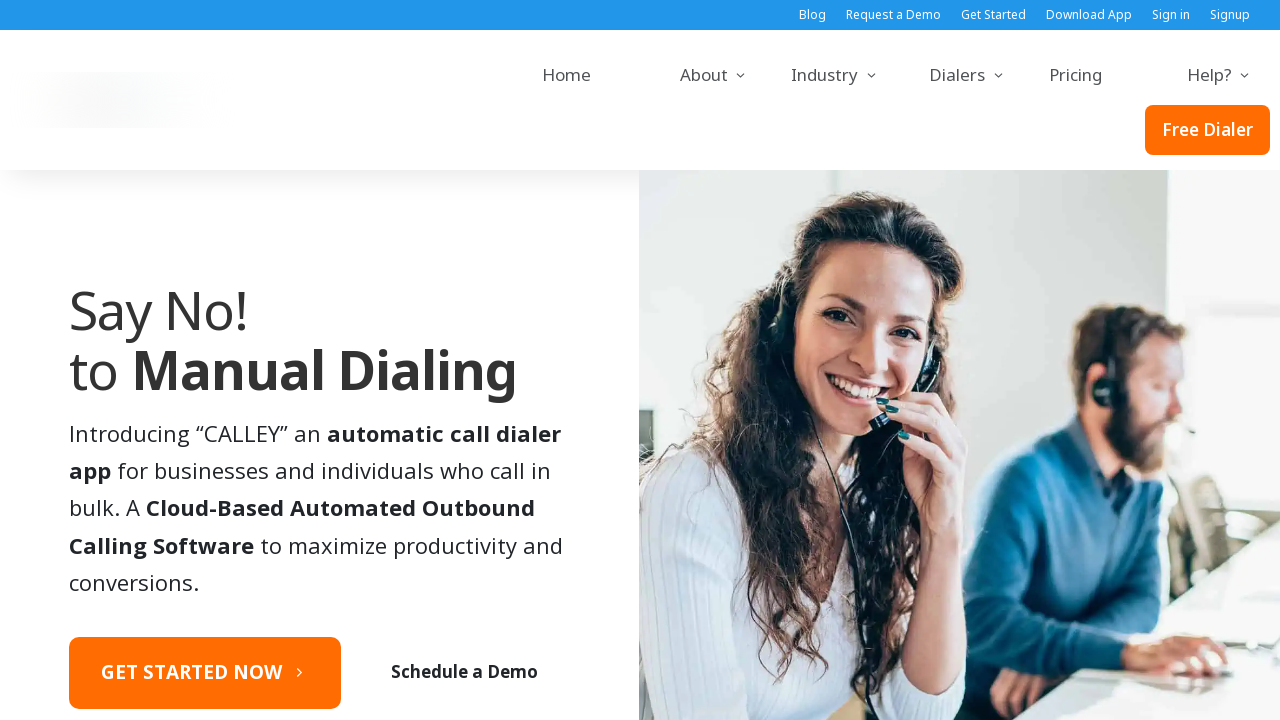

Navigated back to getcalley.com homepage
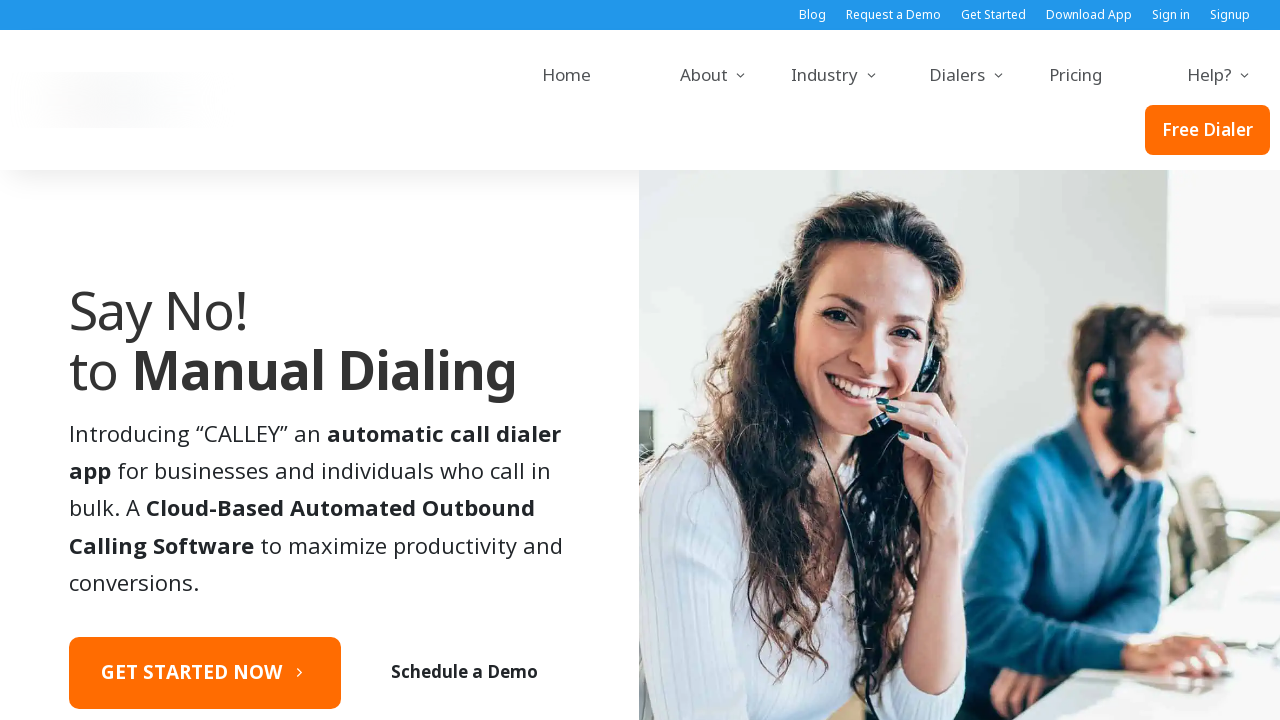

Waited for homepage to load with domcontentloaded state
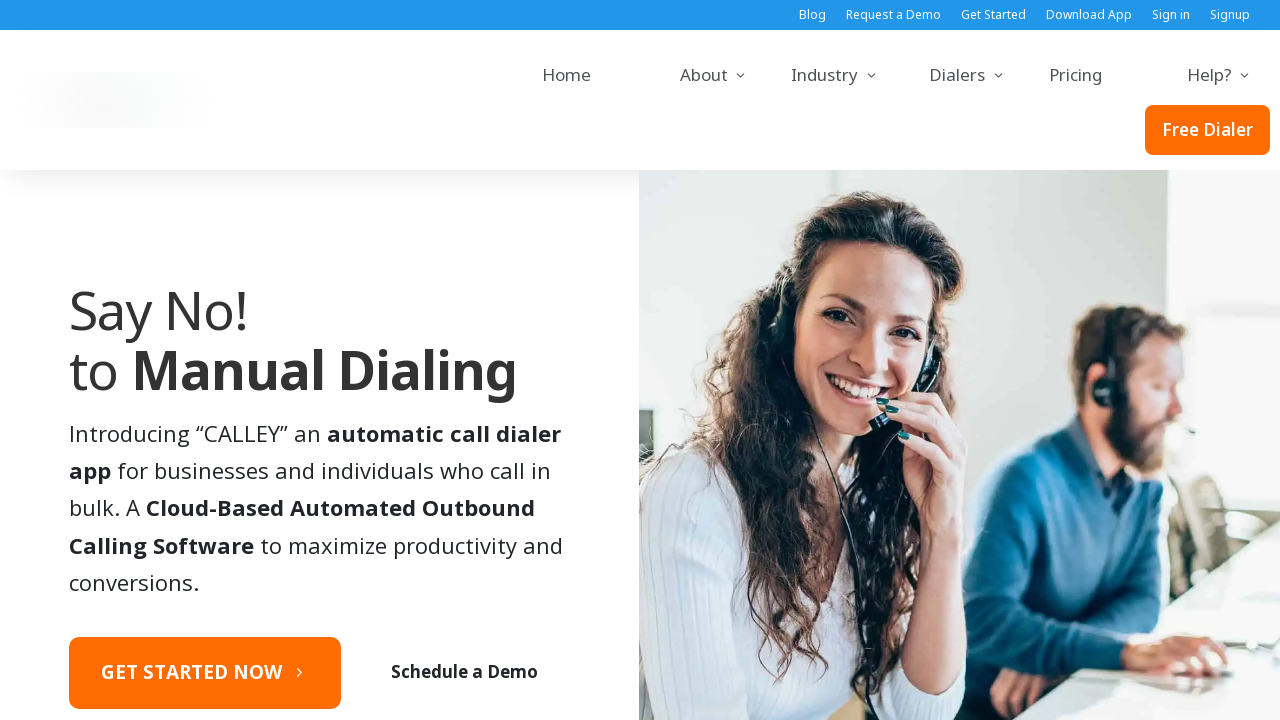

Re-fetched all links from the page
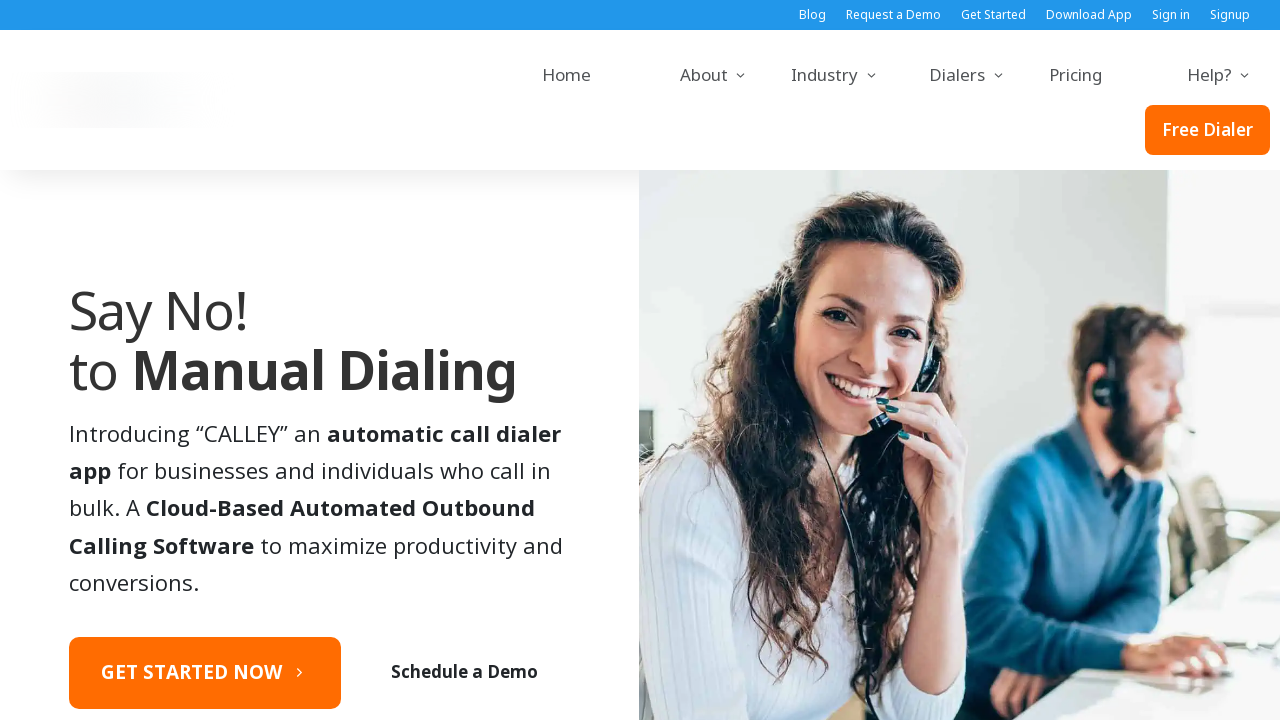

Retrieved href attribute from link index 2
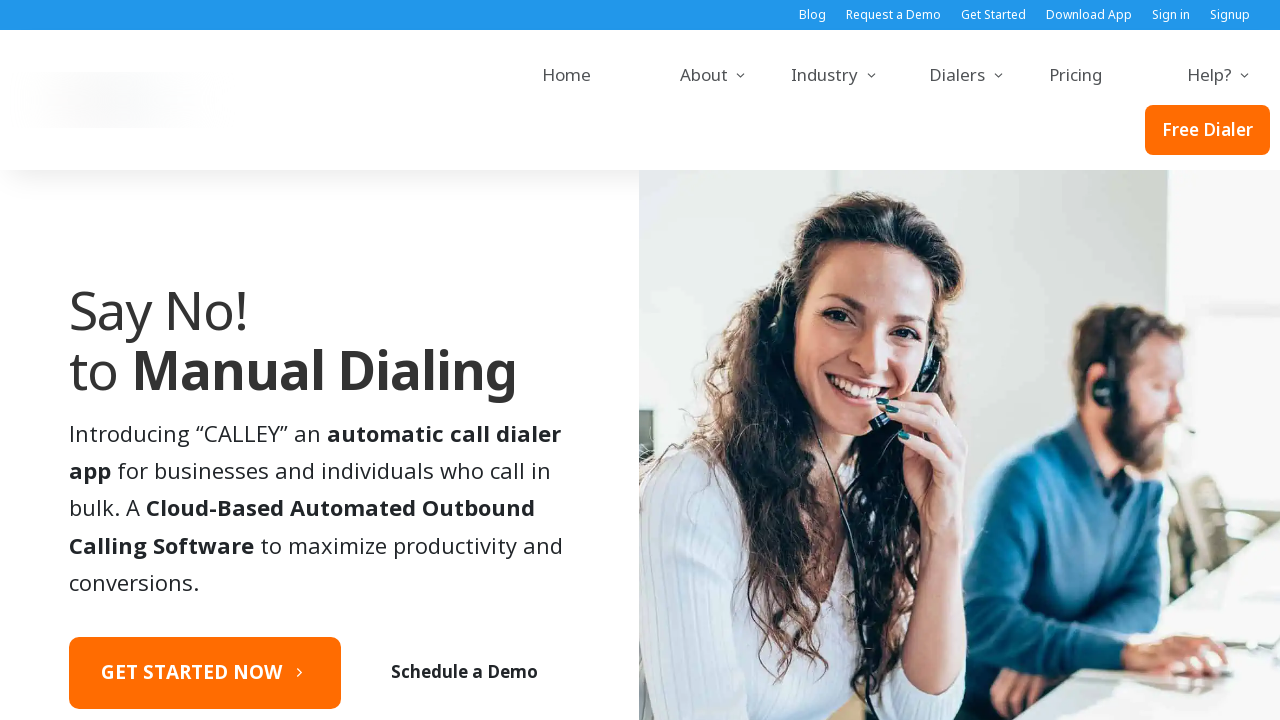

Navigated to link 2: https://www.getcalley.com/blog/
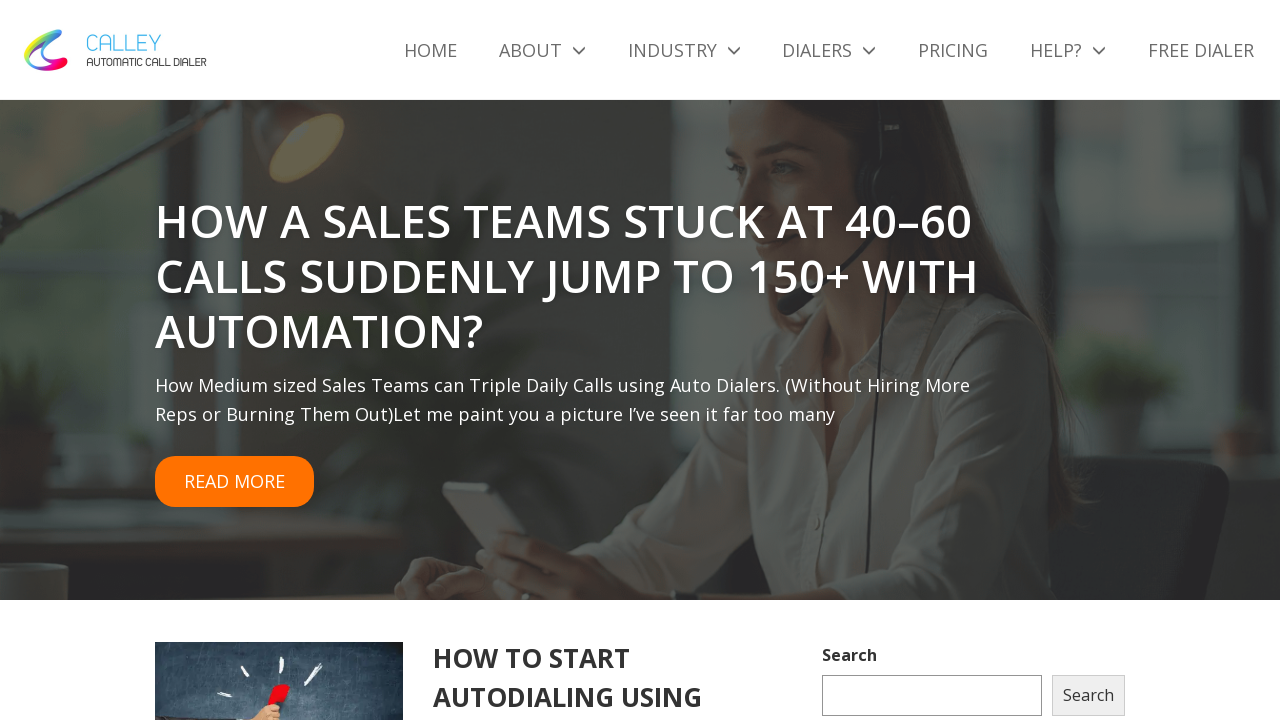

Waited for link 2 page to load
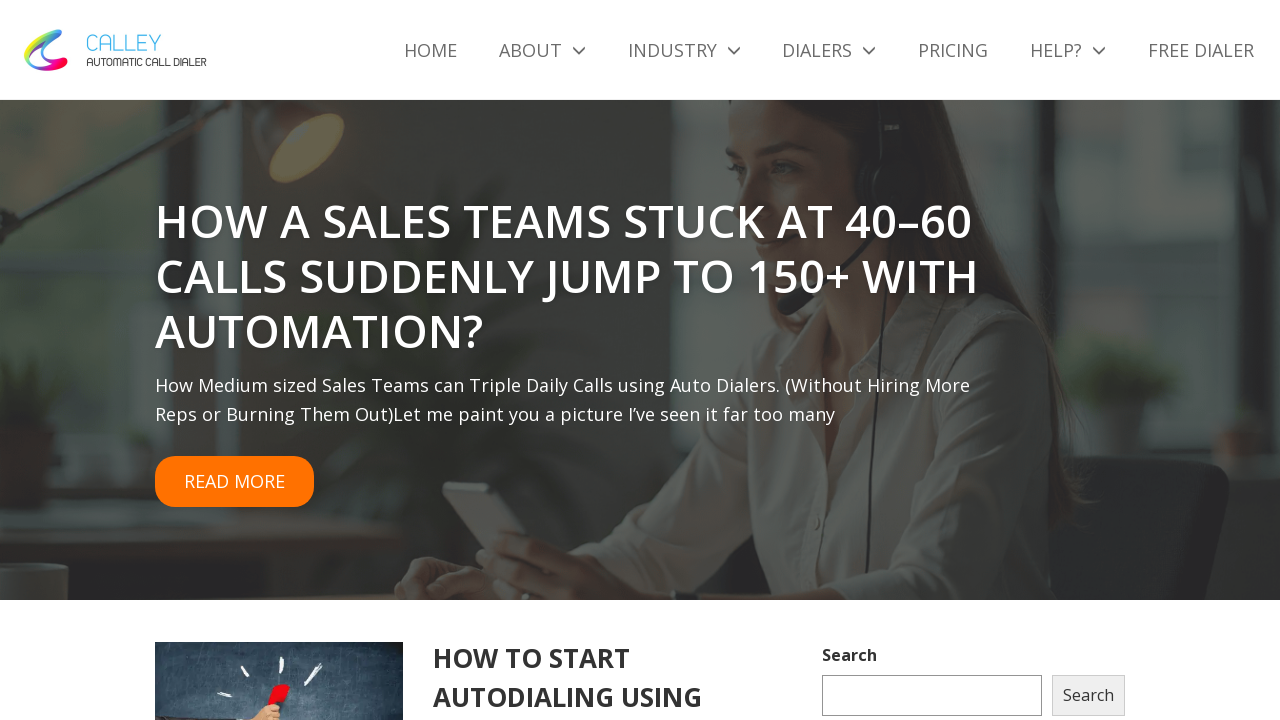

Navigated back to getcalley.com homepage
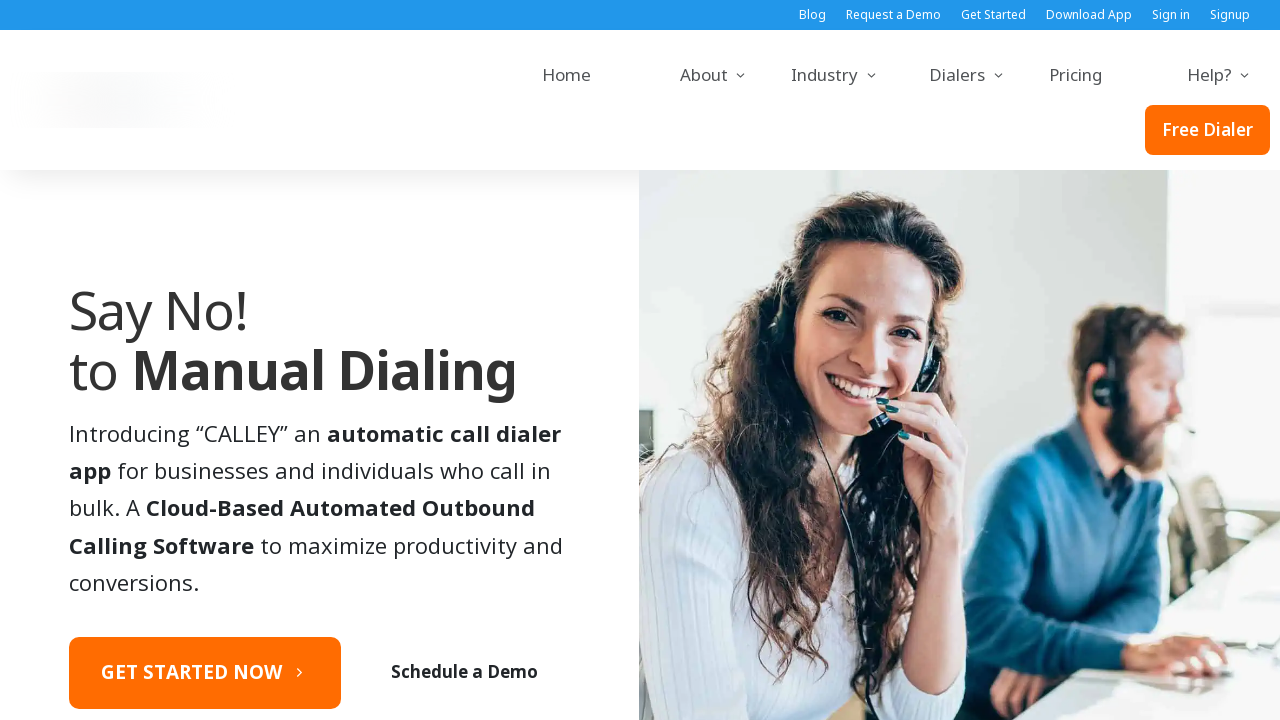

Waited for homepage to load with domcontentloaded state
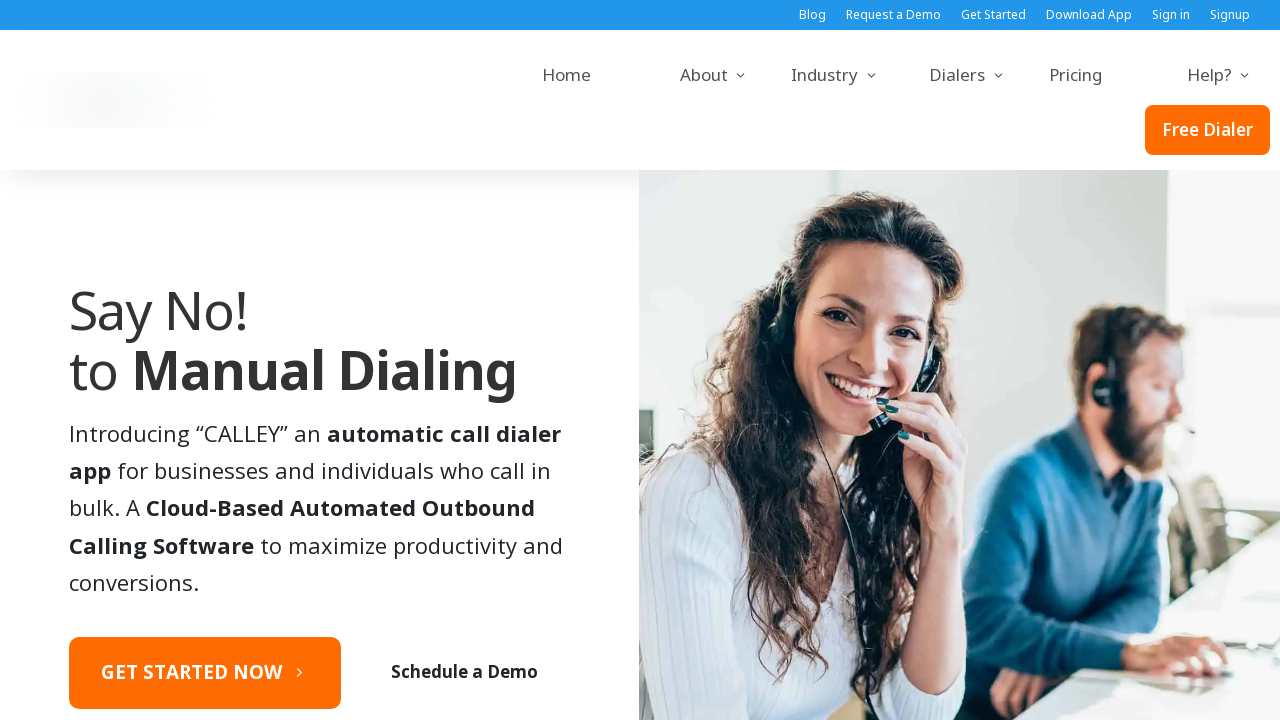

Re-fetched all links from the page
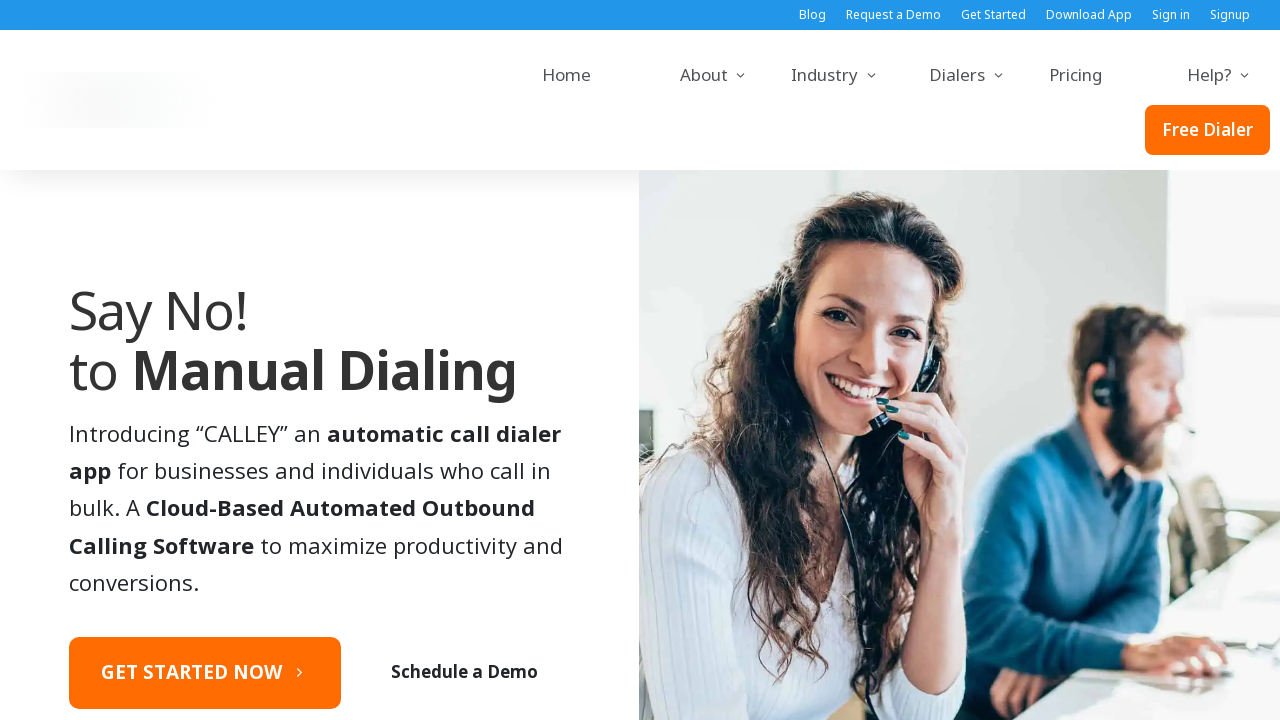

Retrieved href attribute from link index 3
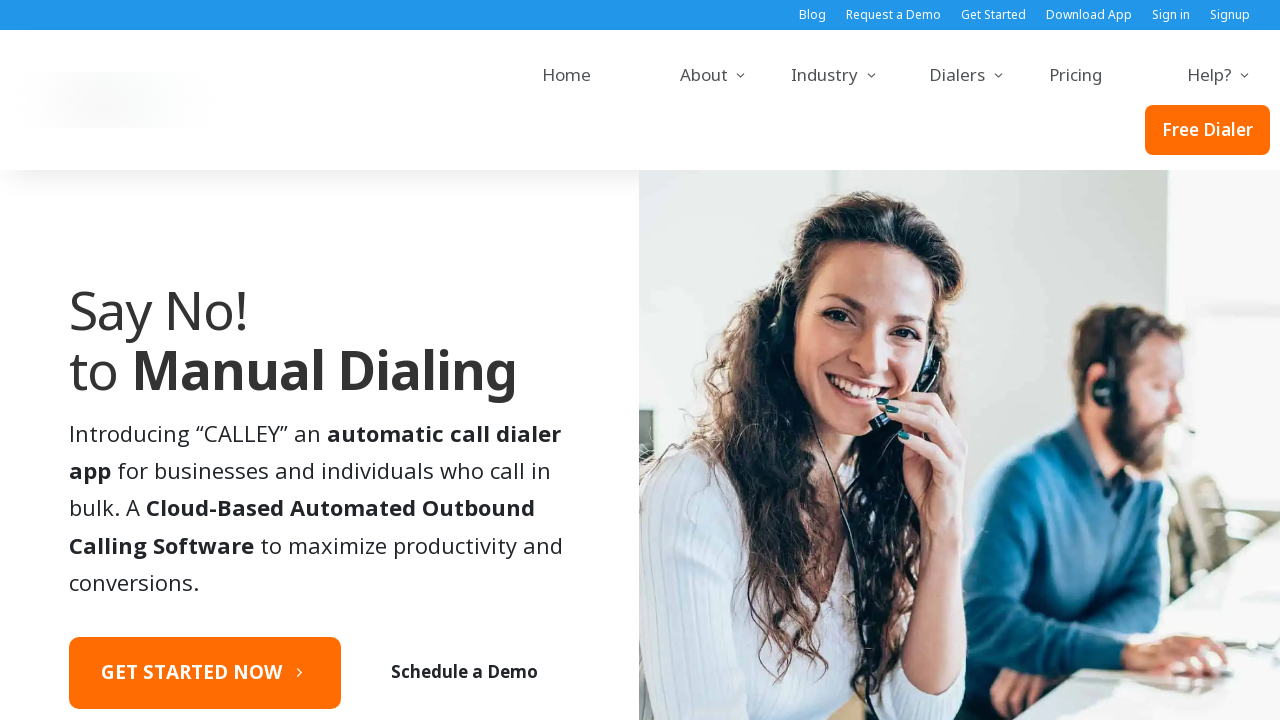

Navigated to link 3: https://www.getcalley.com/see-a-demo/
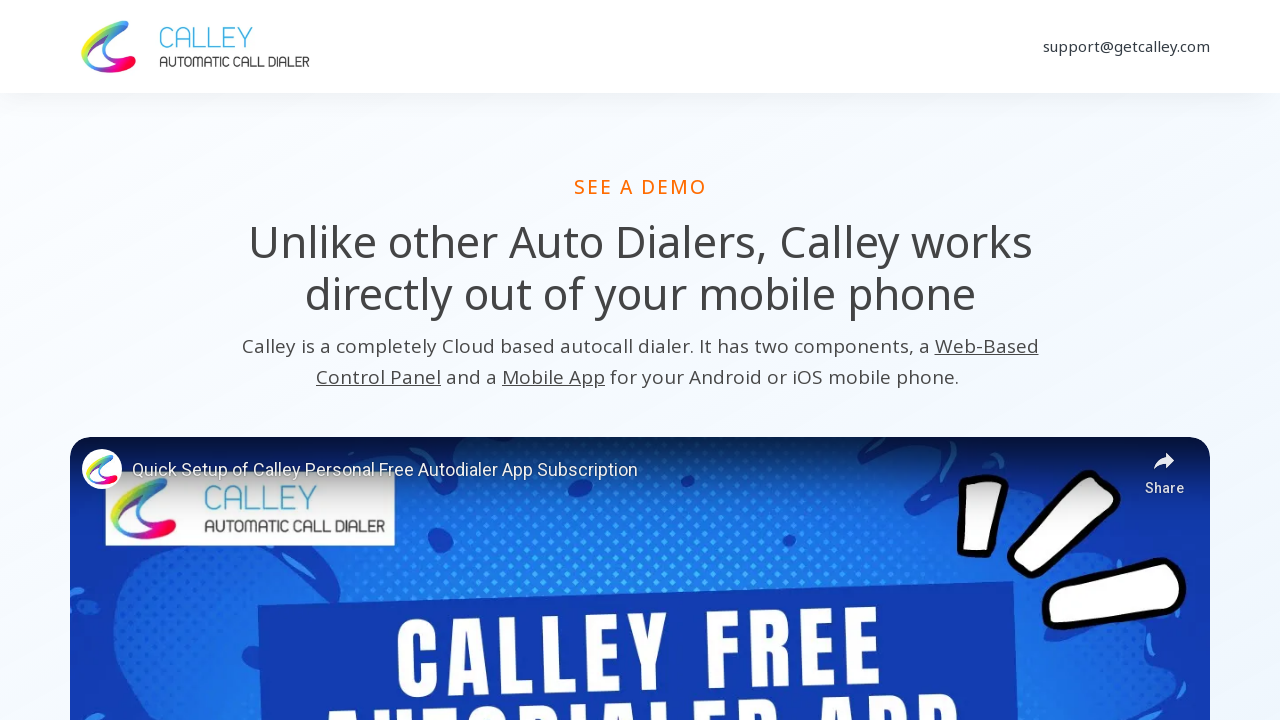

Waited for link 3 page to load
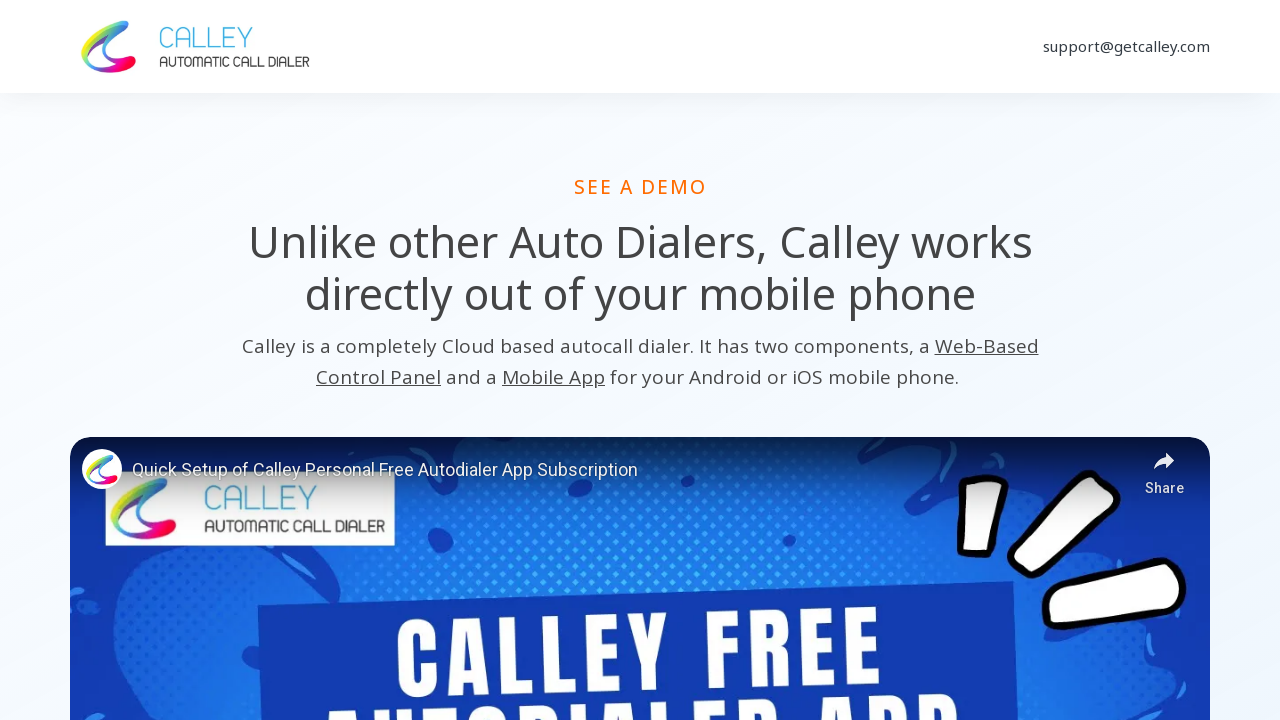

Navigated back to getcalley.com homepage
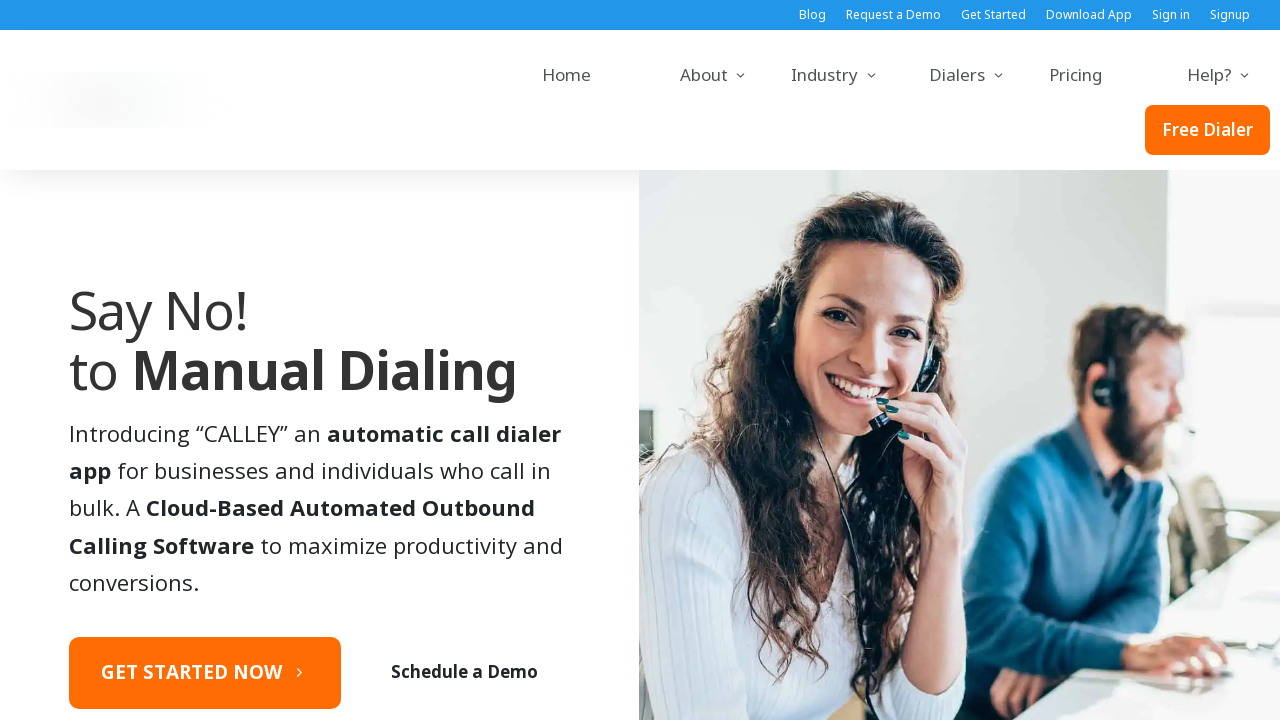

Waited for homepage to load with domcontentloaded state
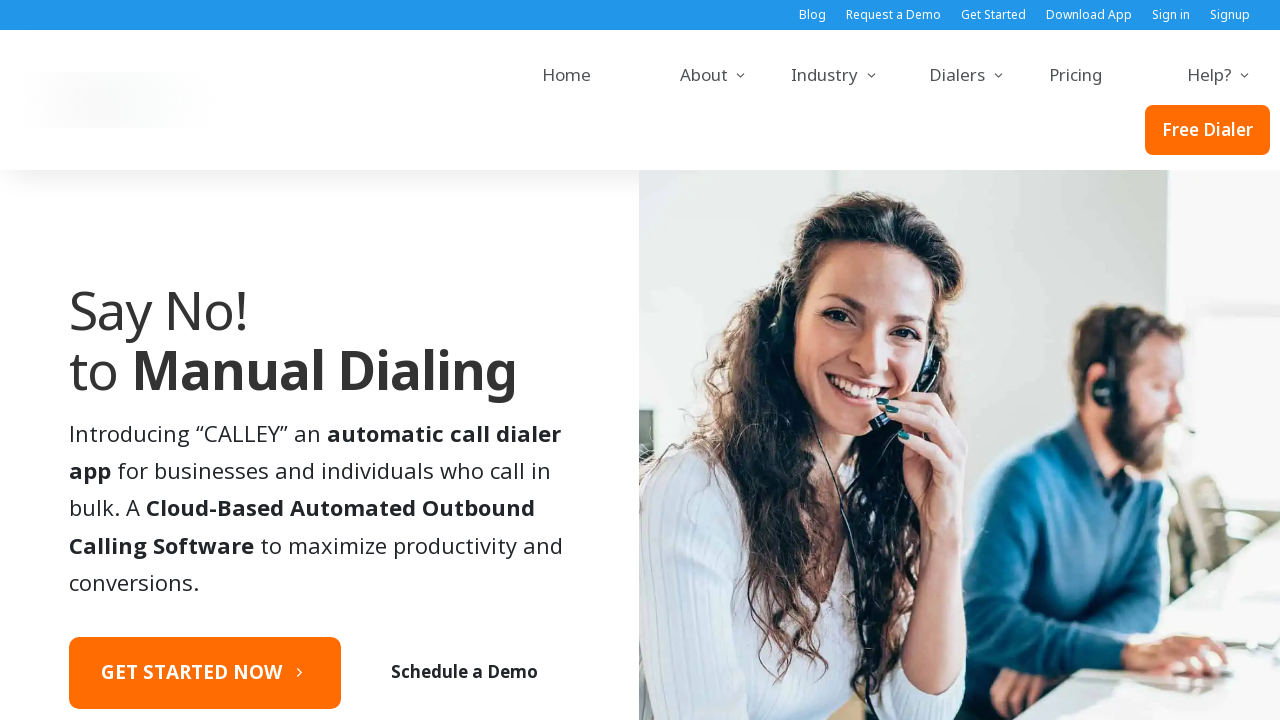

Re-fetched all links from the page
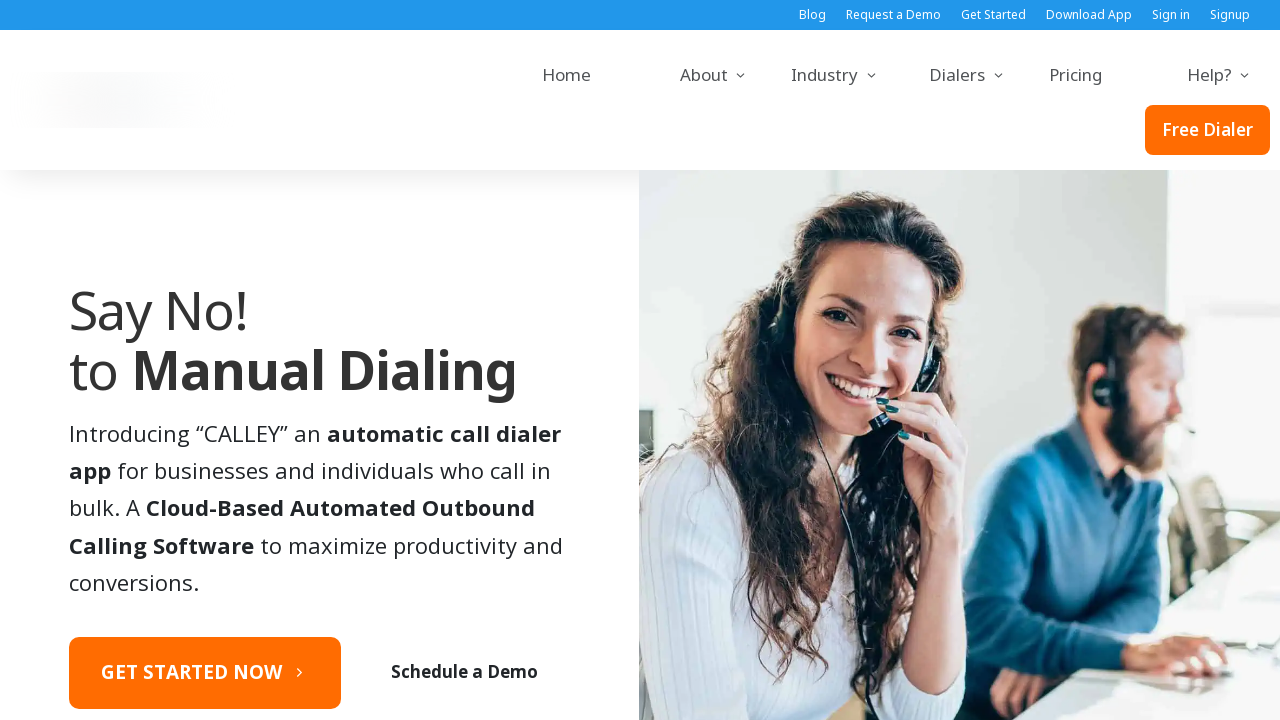

Retrieved href attribute from link index 4
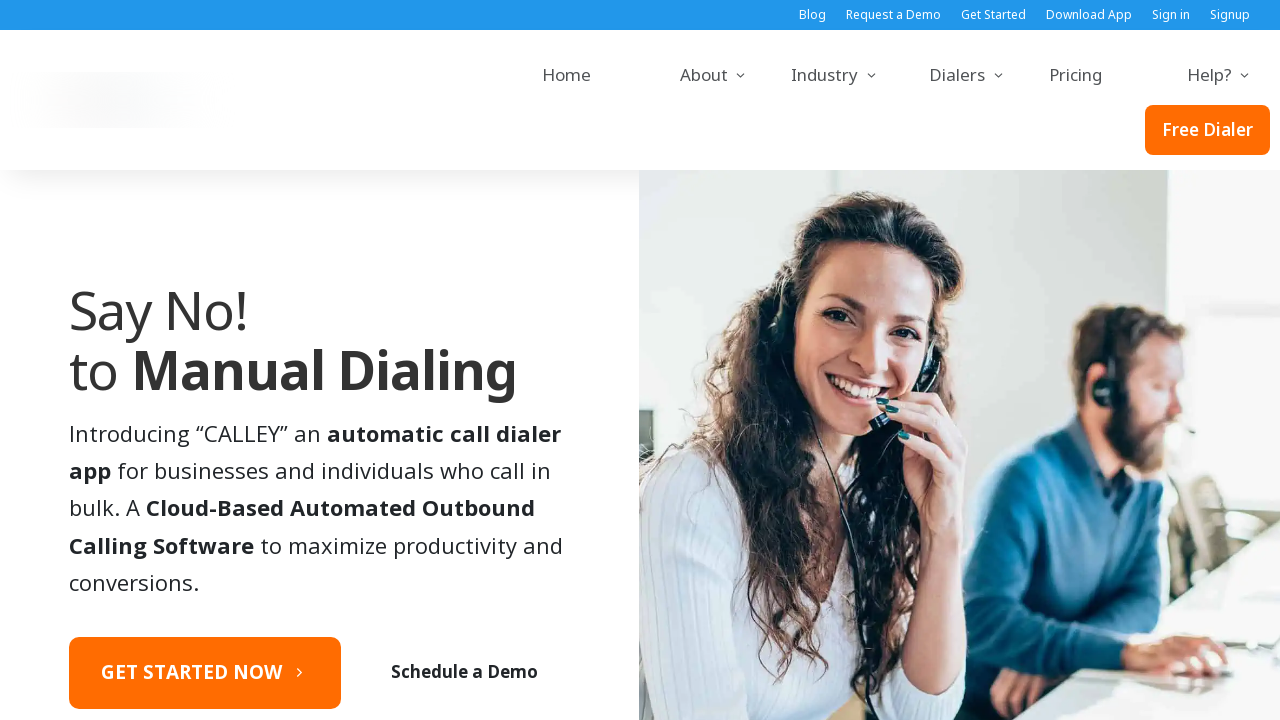

Navigated to link 4: https://www.getcalley.com/see-a-demo/
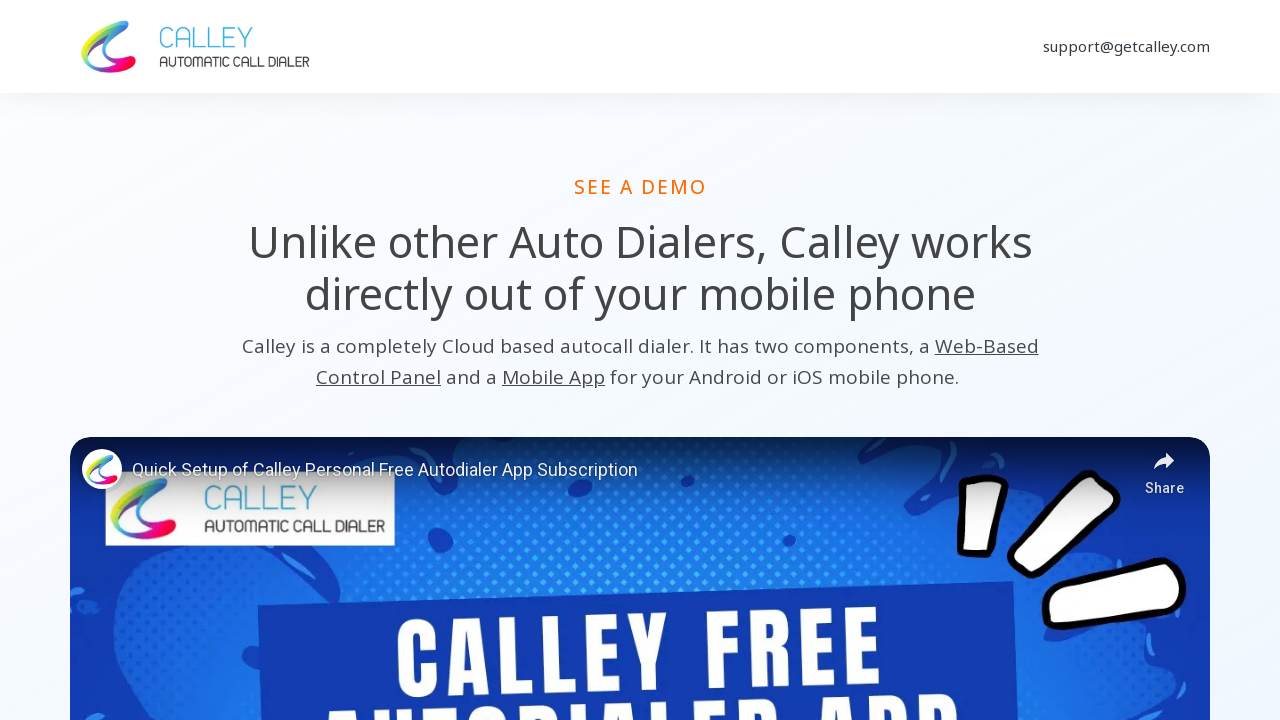

Waited for link 4 page to load
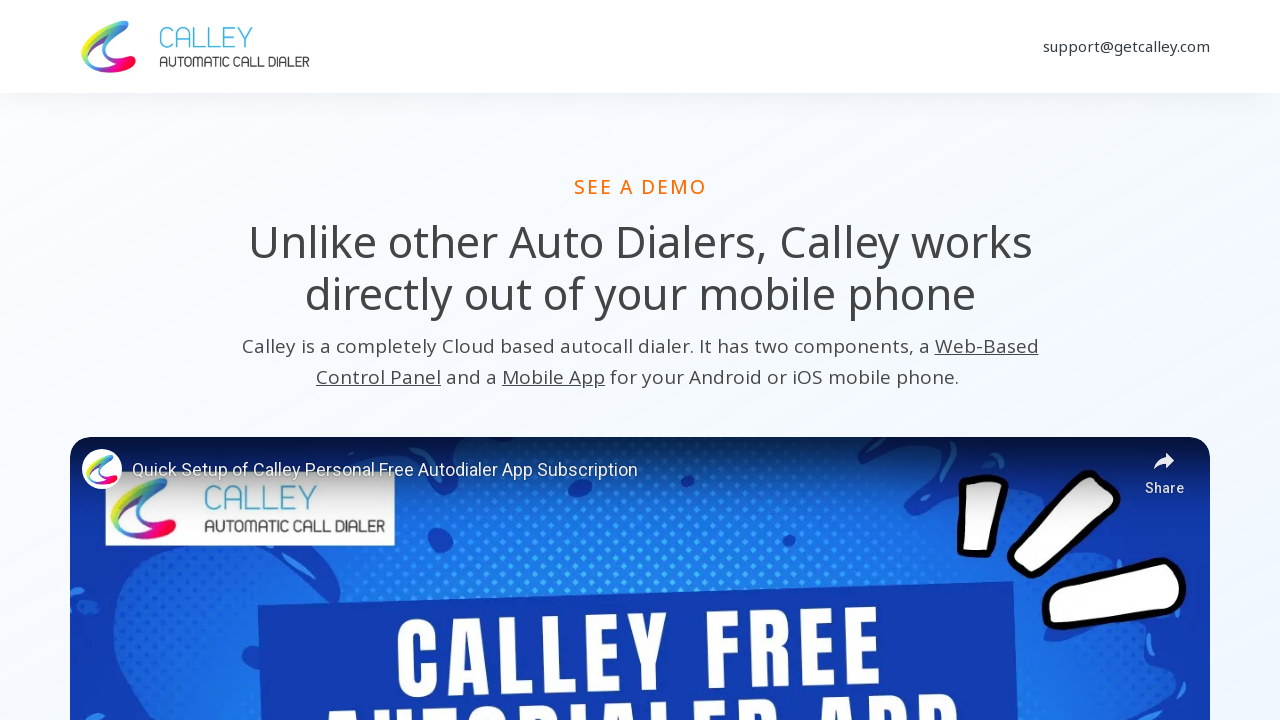

Navigated back to getcalley.com homepage
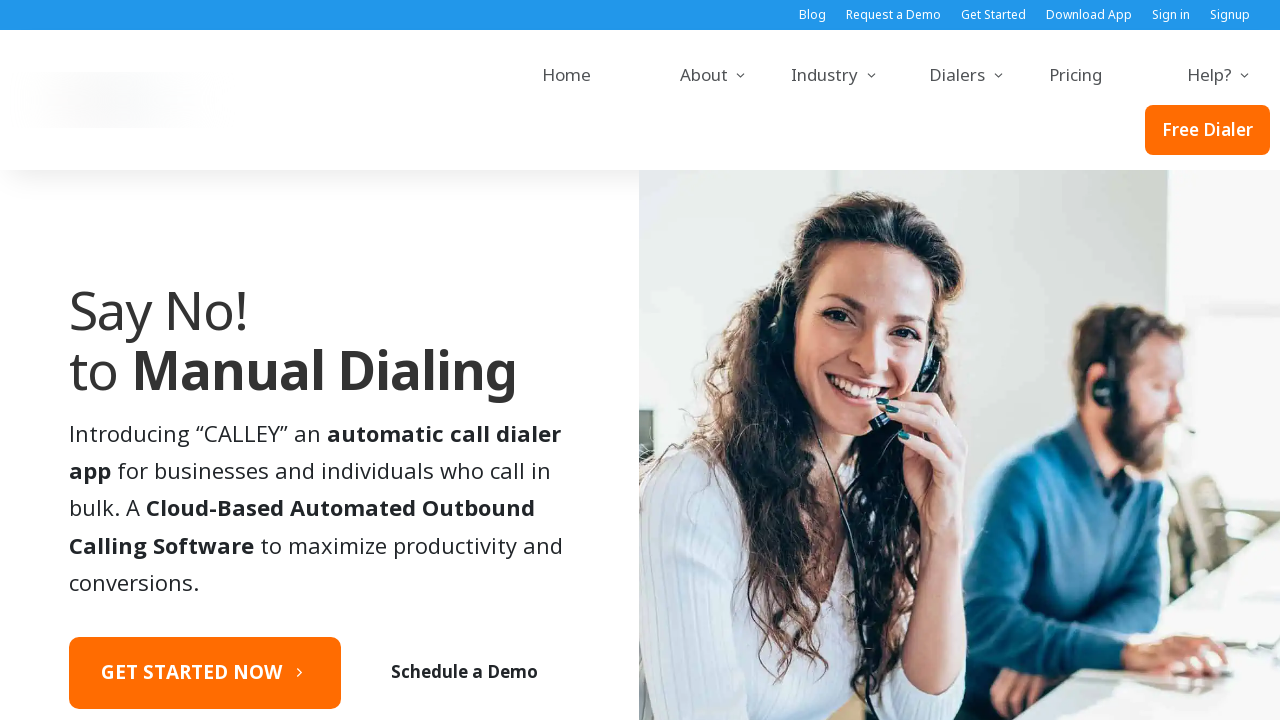

Waited for homepage to load with domcontentloaded state
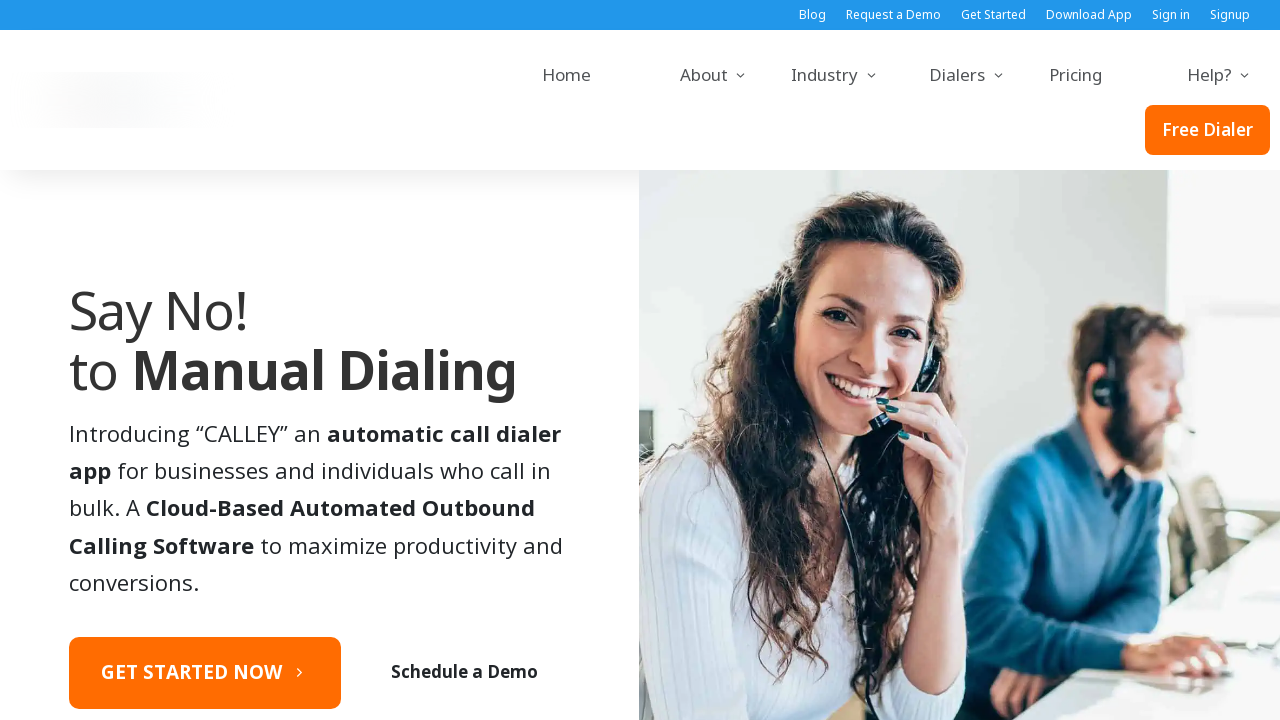

Re-fetched all links from the page
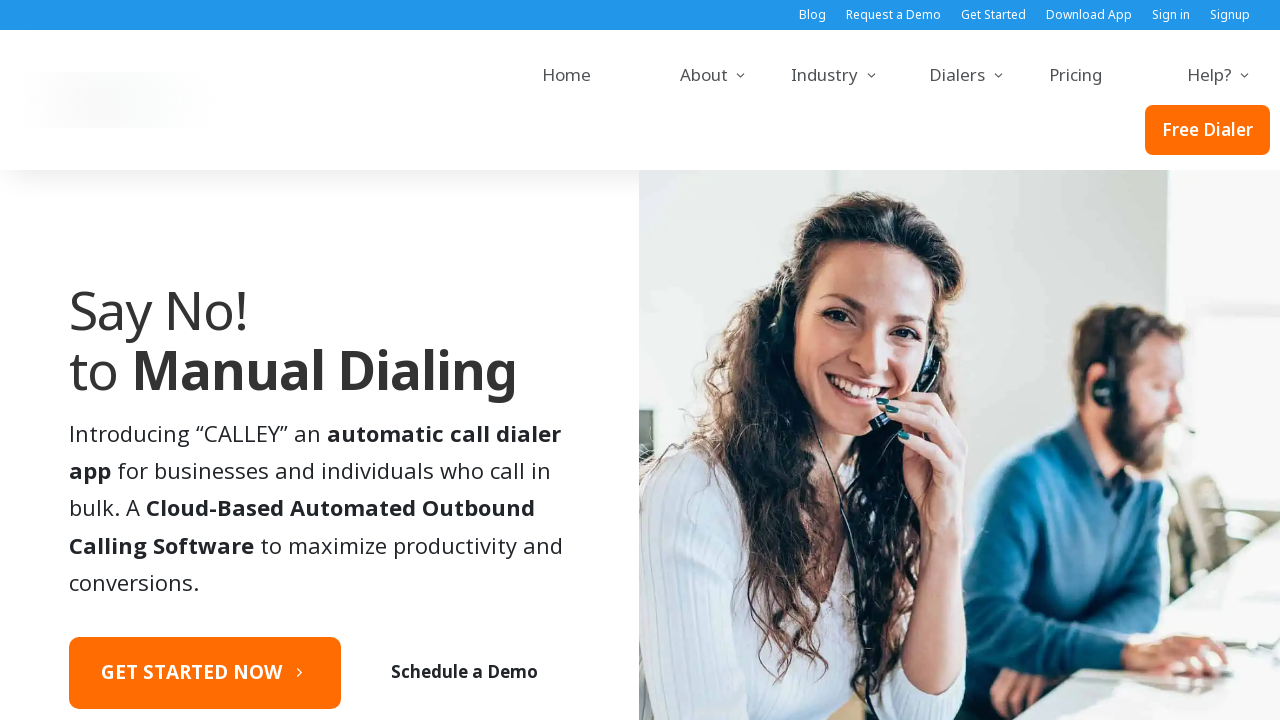

Retrieved href attribute from link index 5
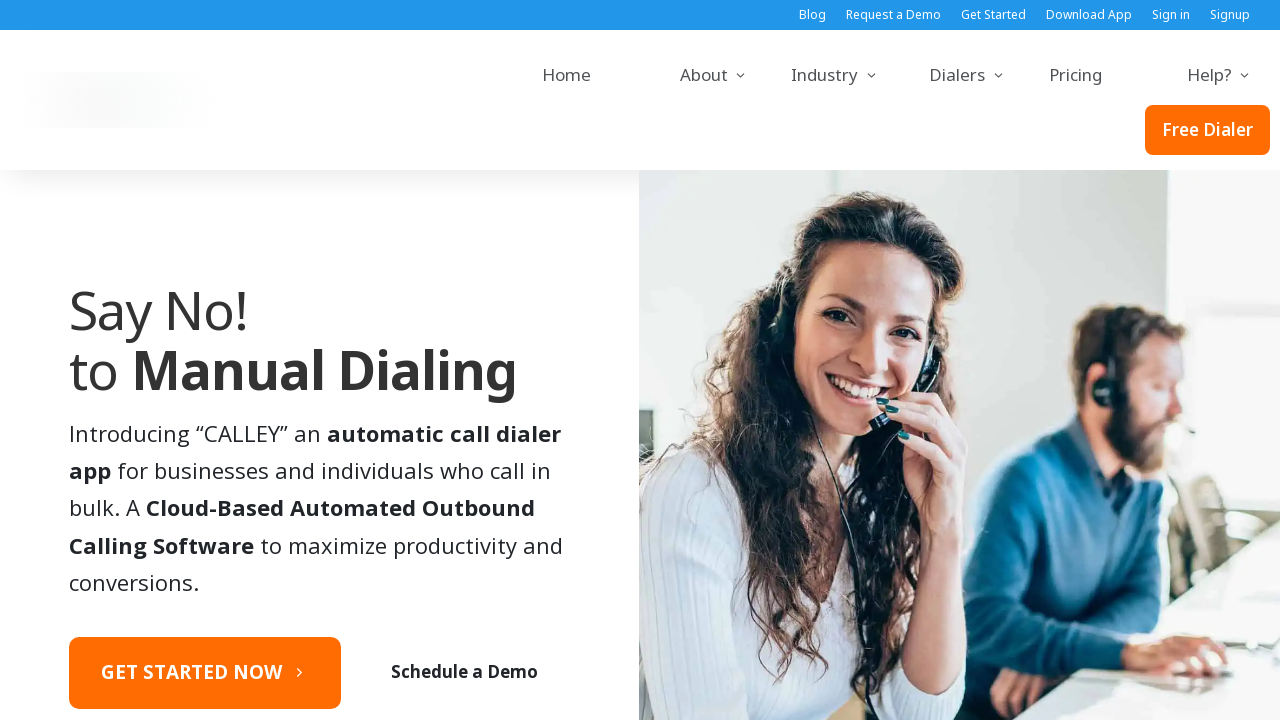

Navigated to link 5: https://www.getcalley.com/download-sales-call-auto-dialer/
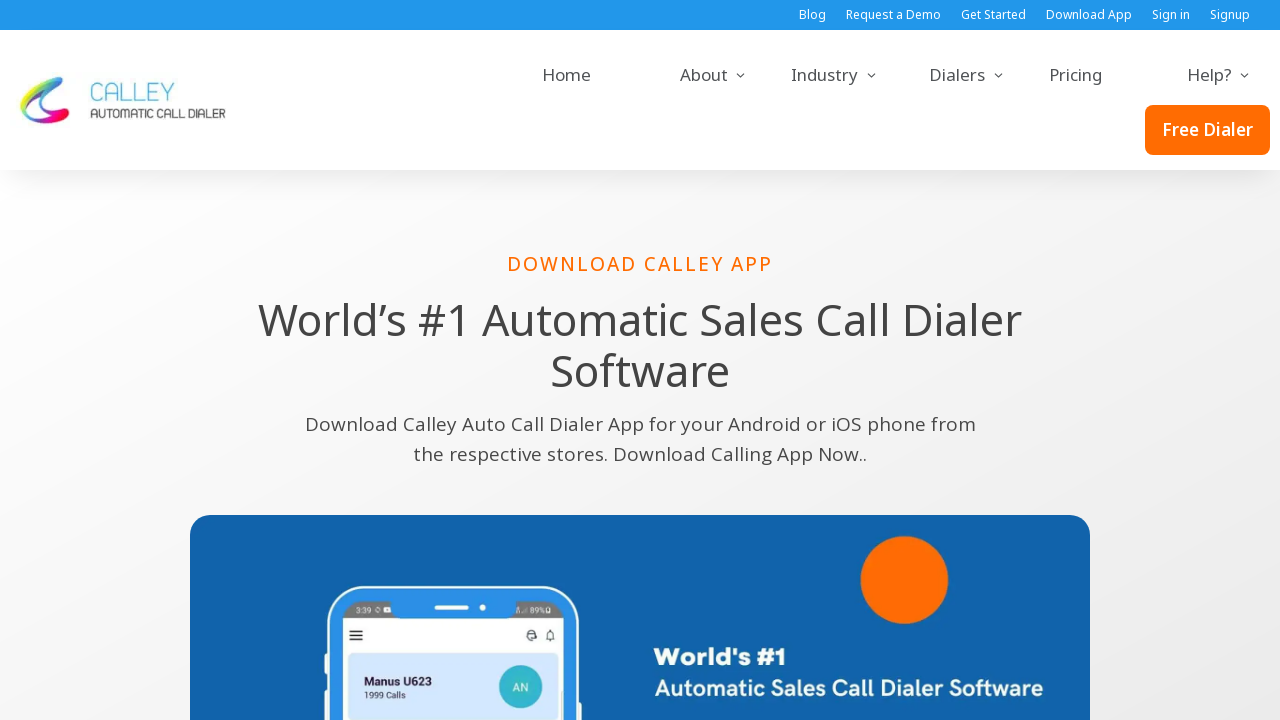

Waited for link 5 page to load
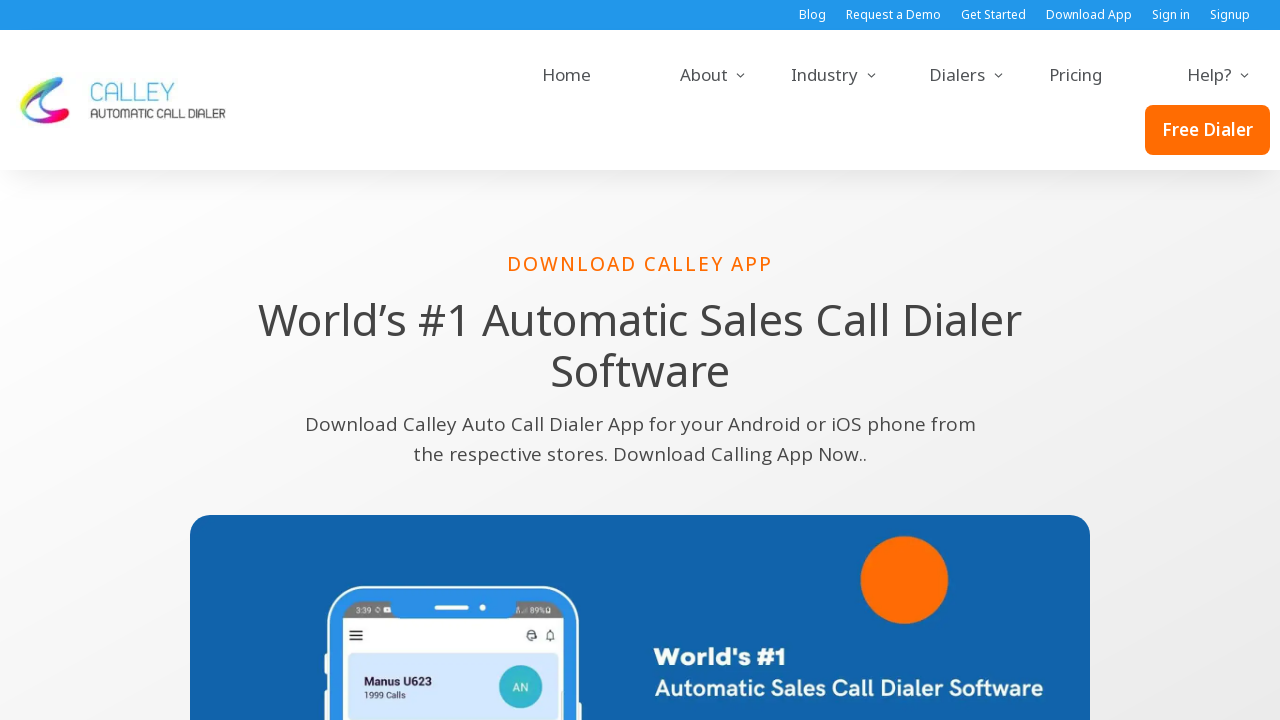

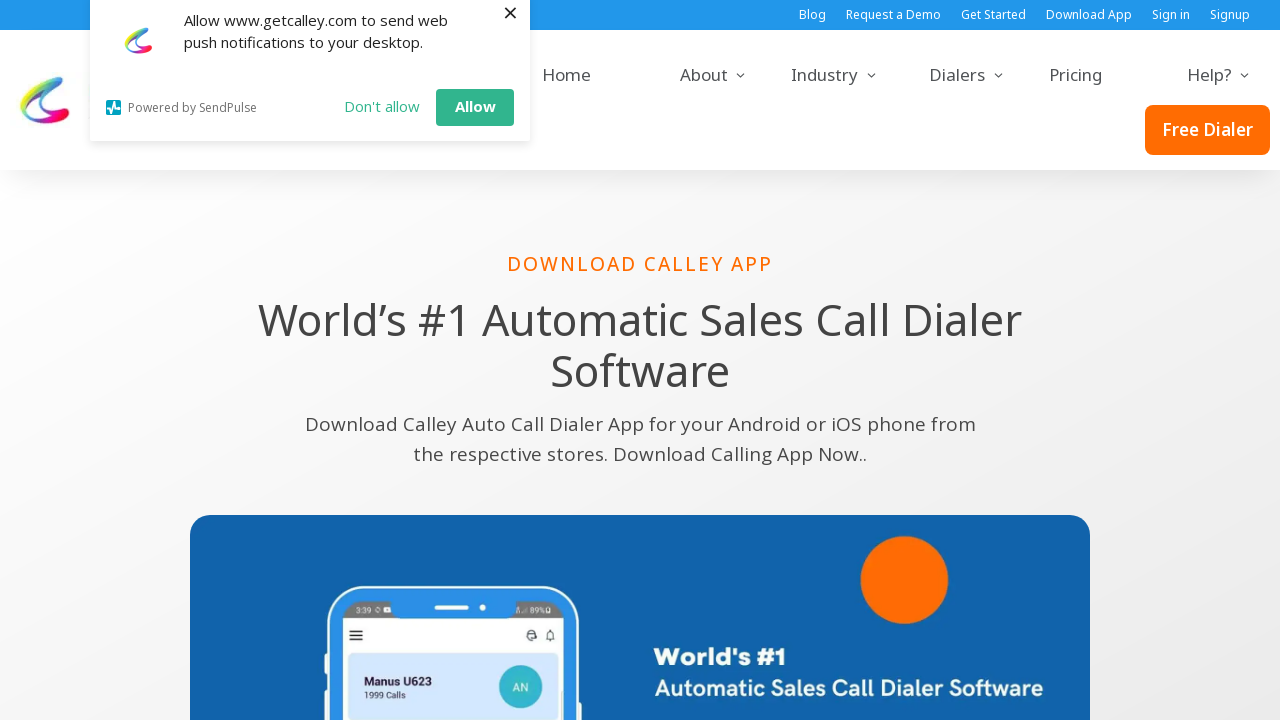